Tests Bootstrap dropdown functionality by scrolling to the dropdown, clicking to open it, and selecting the HOME option from the dropdown menu

Starting URL: https://www.automationtestinginsider.com/2019/12/bootstrap-dropdown-example_12.html

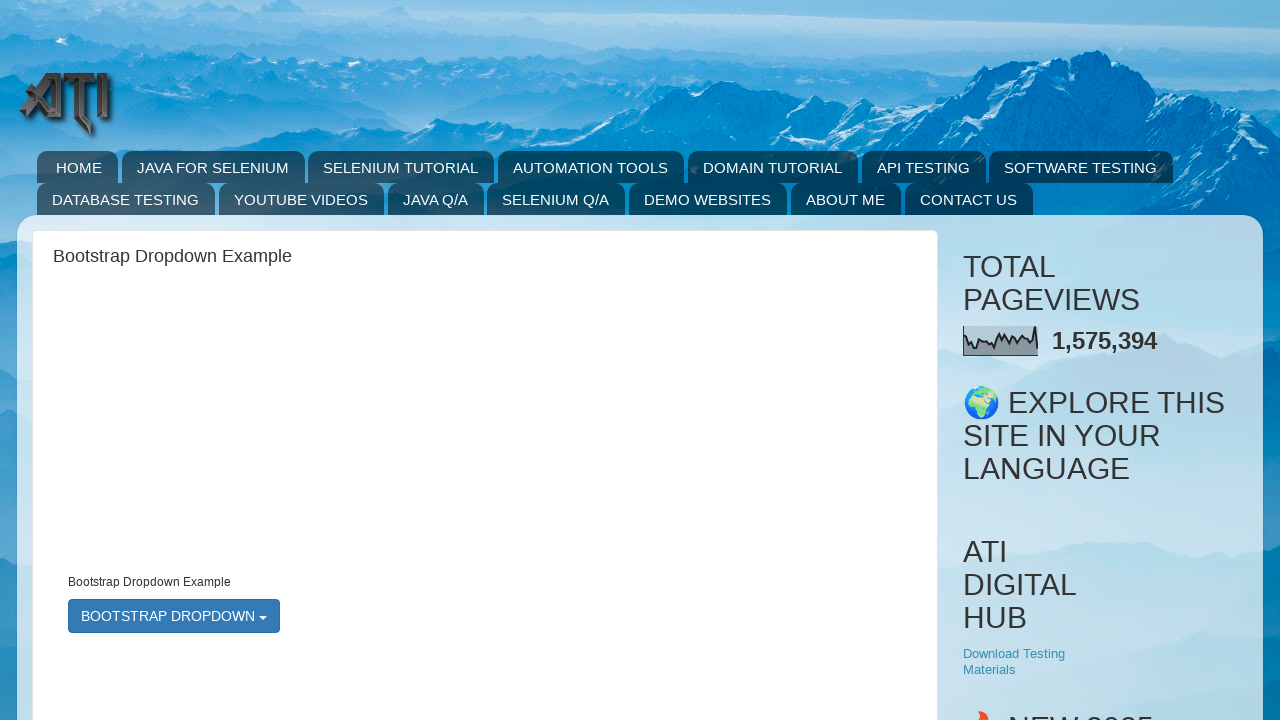

Scrolled down 950 pixels to locate the Bootstrap dropdown element
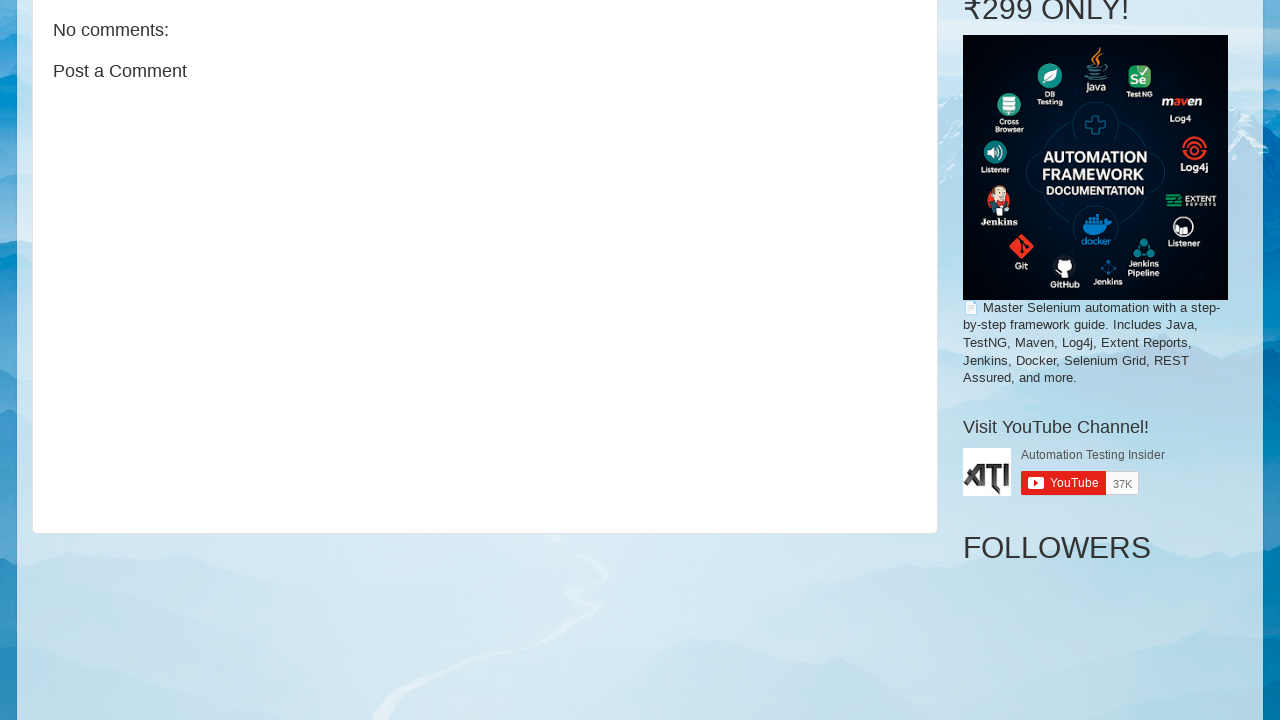

Waited 1 second for page to settle after scrolling
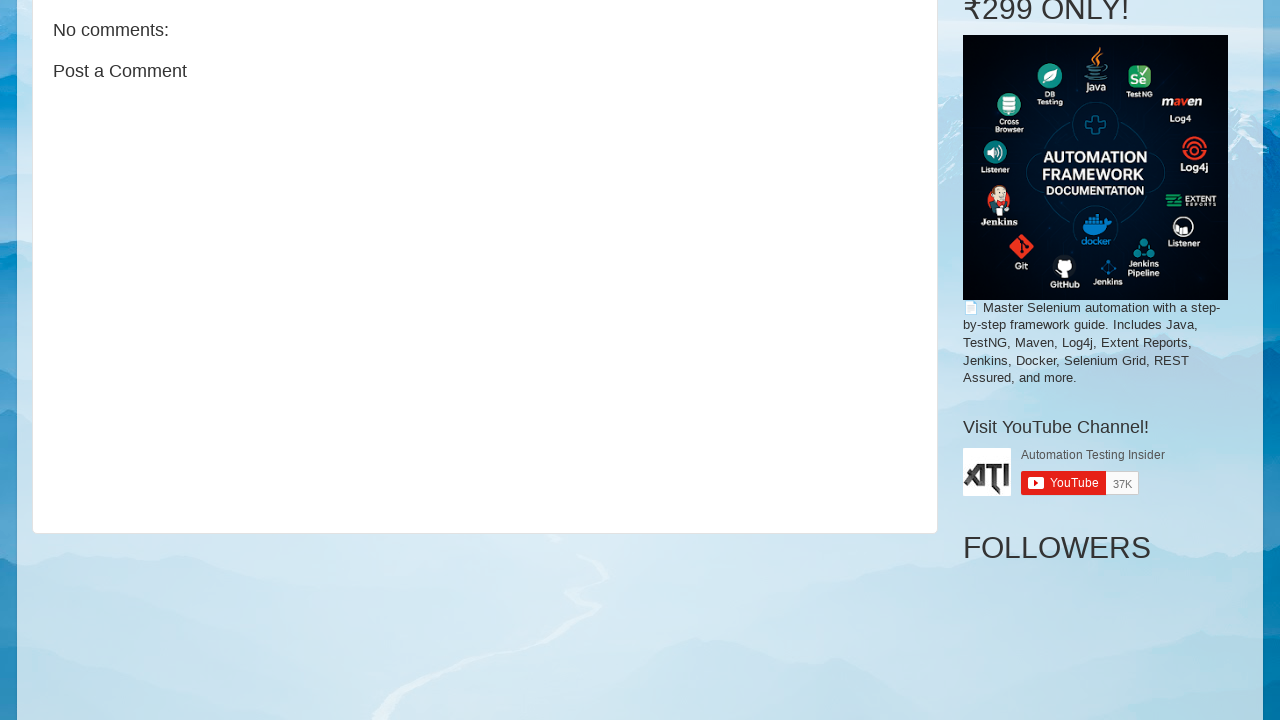

Clicked the Bootstrap dropdown button to open the menu at (174, 360) on button#bootstrapmenu
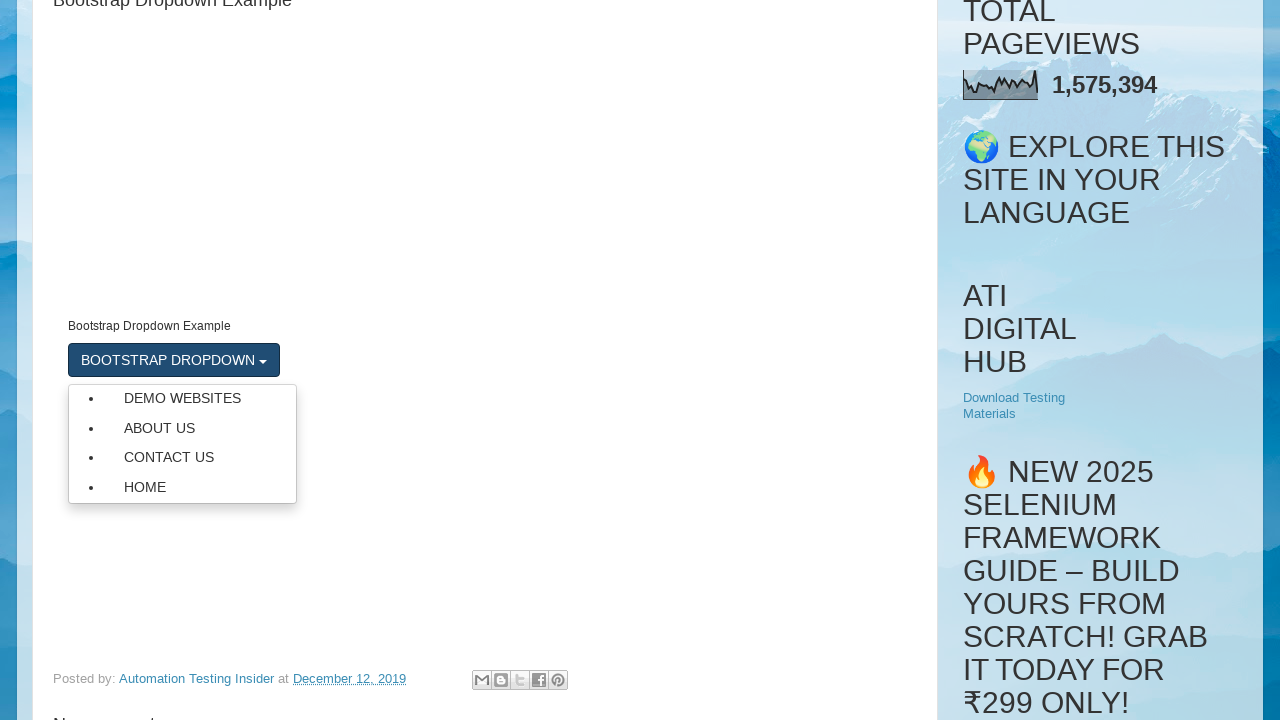

Waited 1 second for the dropdown menu to fully open
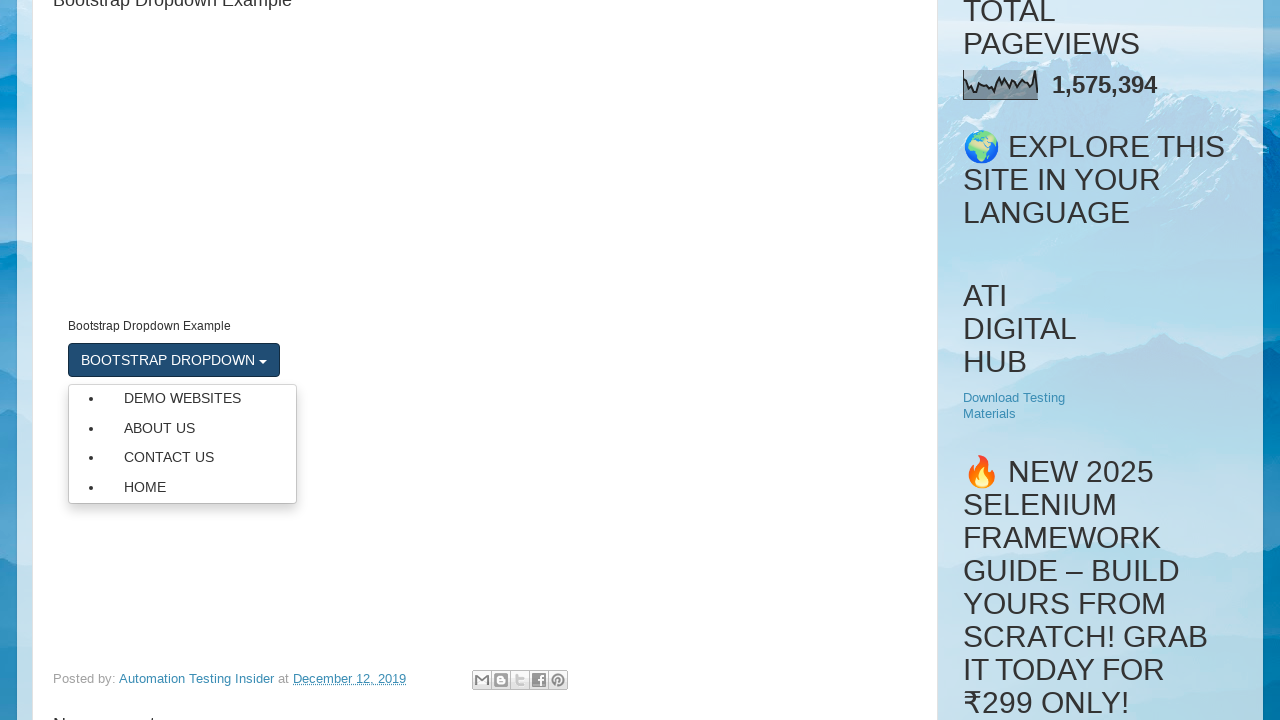

Selected the HOME option from the dropdown menu at (182, 487) on xpath=//ul[@class='dropdown-menu']//li/a[text()='HOME']
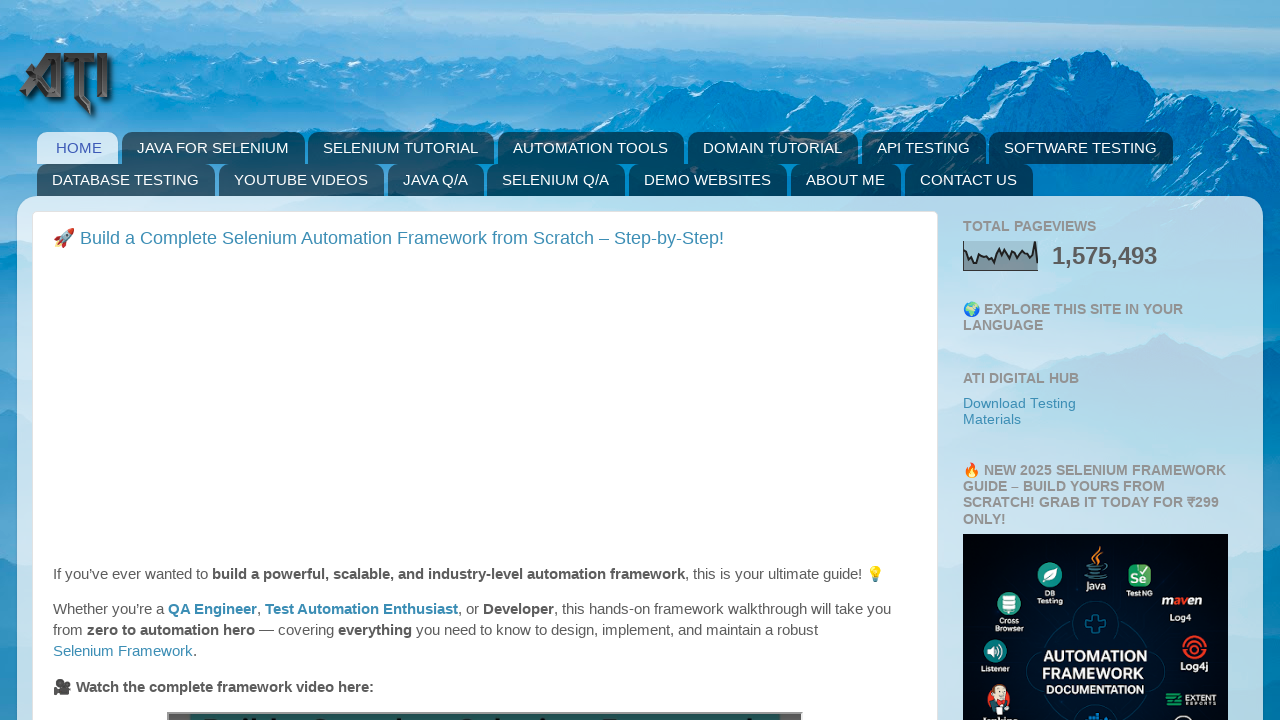

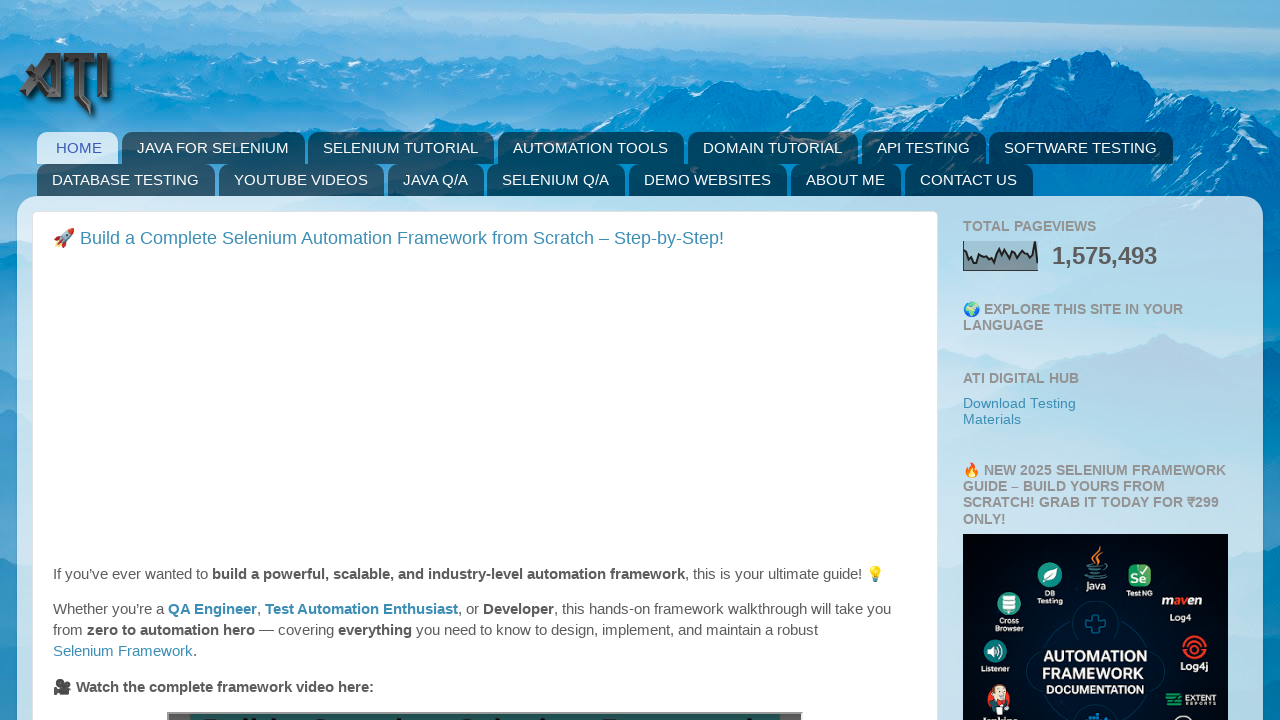